Navigates to two different websites (AXA Investment Managers and OpenMRS demo) and verifies the pages load by checking their titles.

Starting URL: http://www.axa-im.com

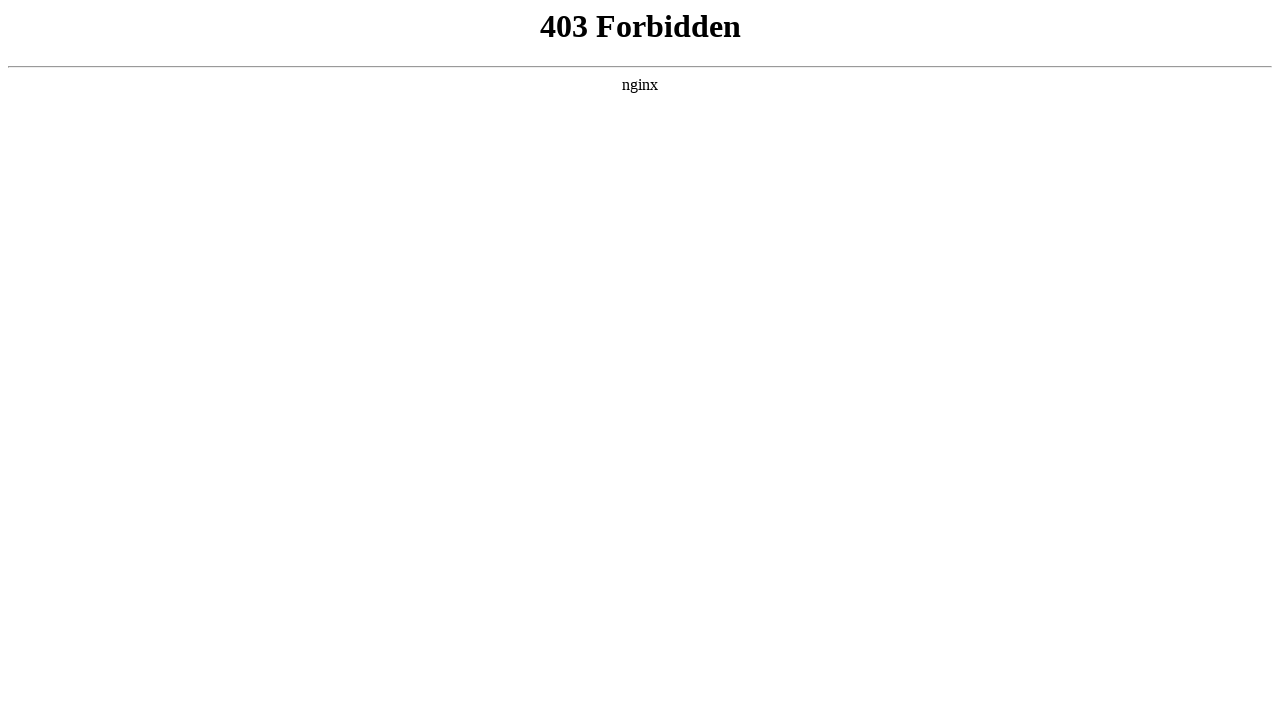

Waited for AXA Investment Managers page to reach domcontentloaded state
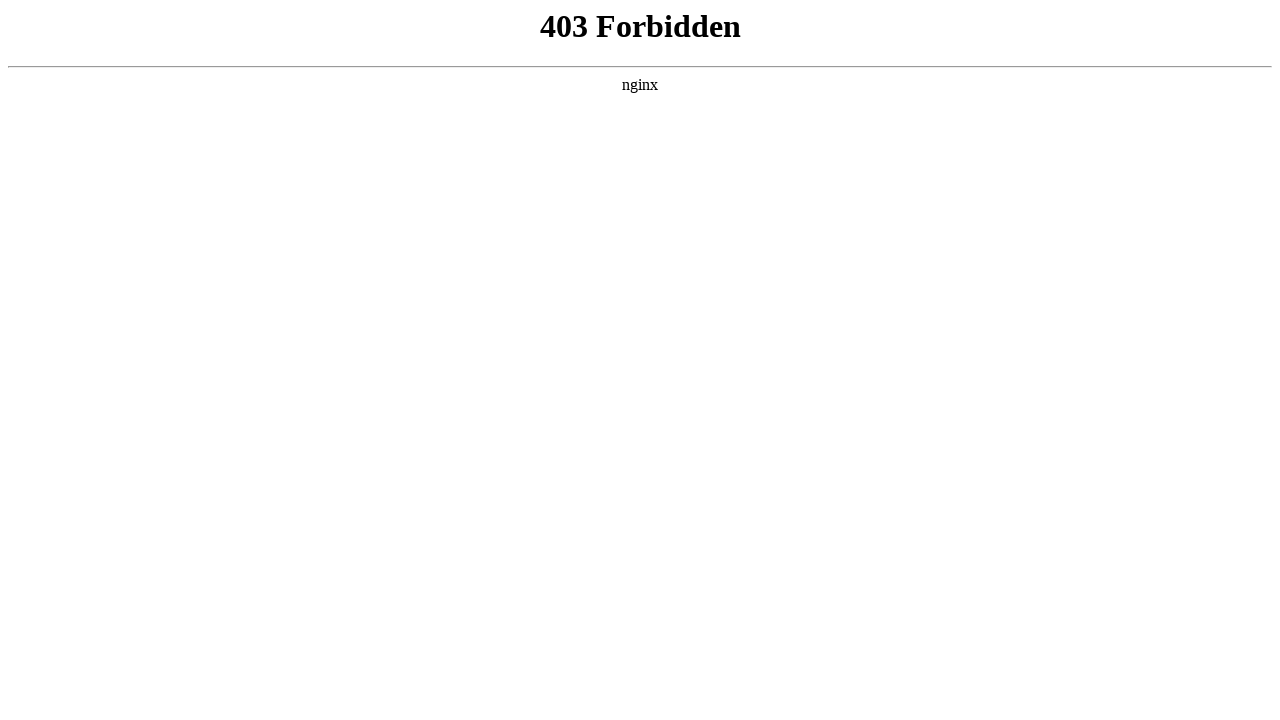

Retrieved and printed AXA Investment Managers page title
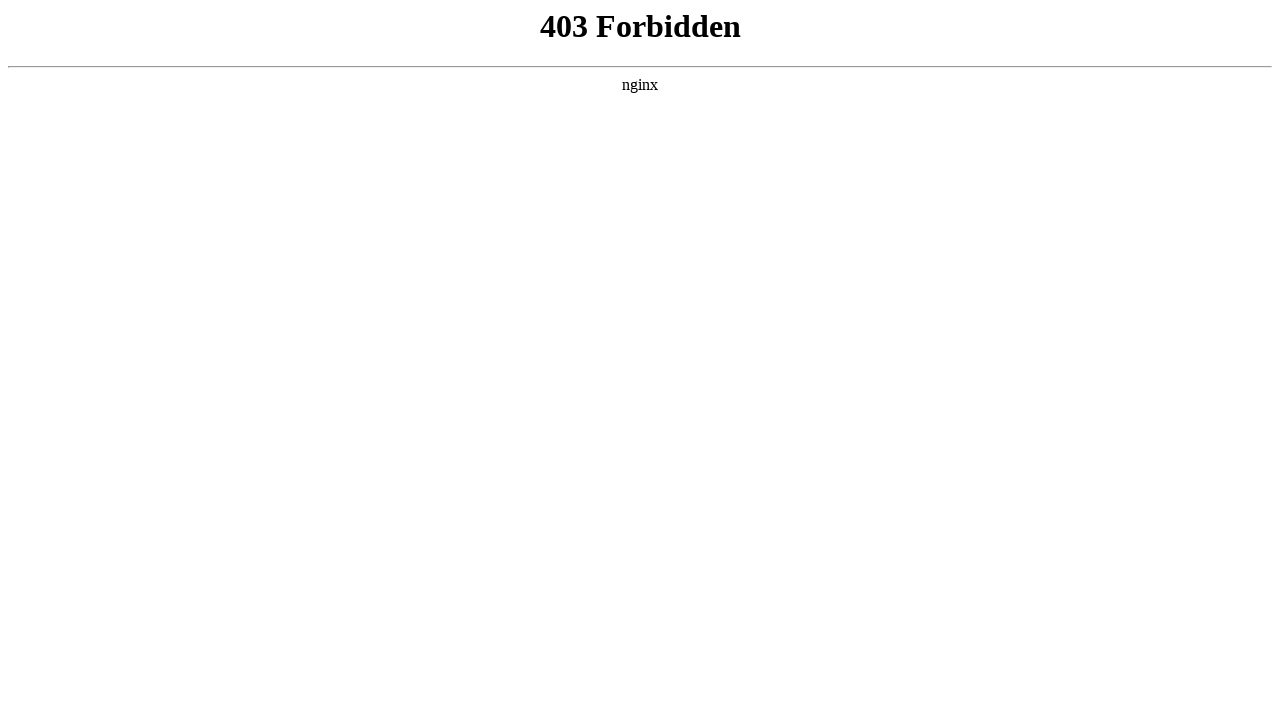

Navigated to OpenMRS demo login page
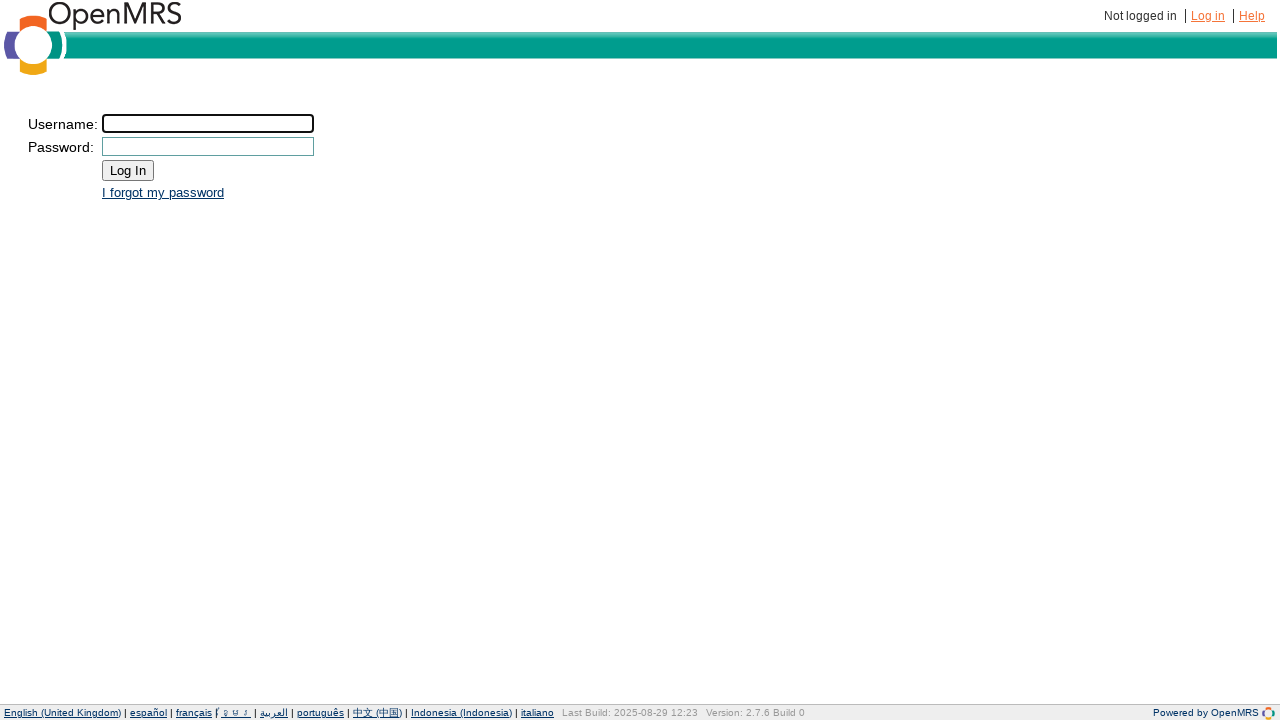

Waited for OpenMRS demo page to reach domcontentloaded state
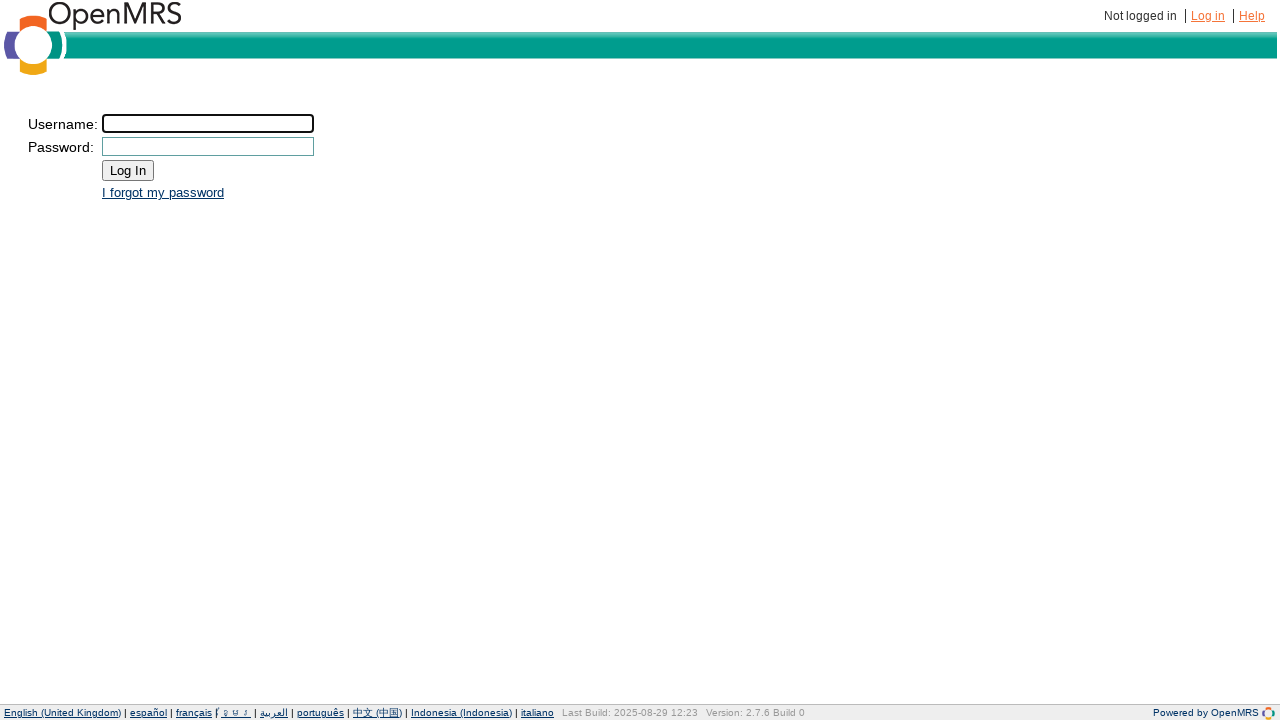

Retrieved and printed OpenMRS demo page title
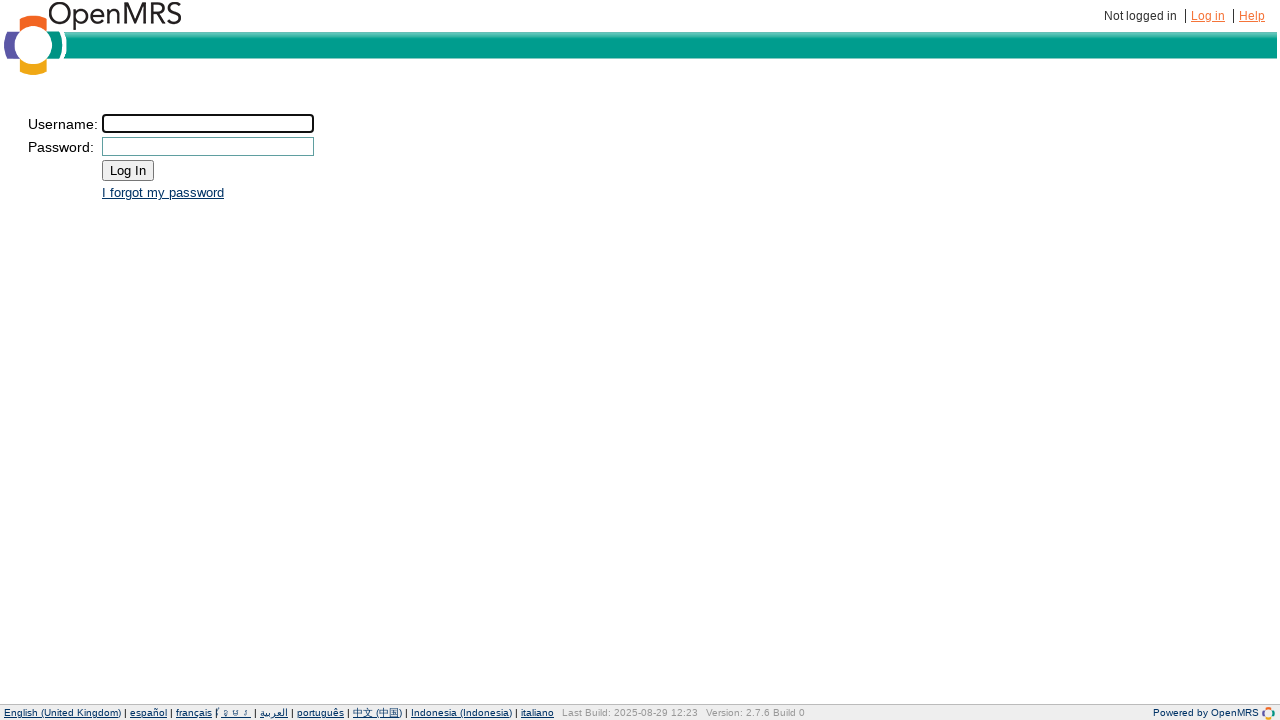

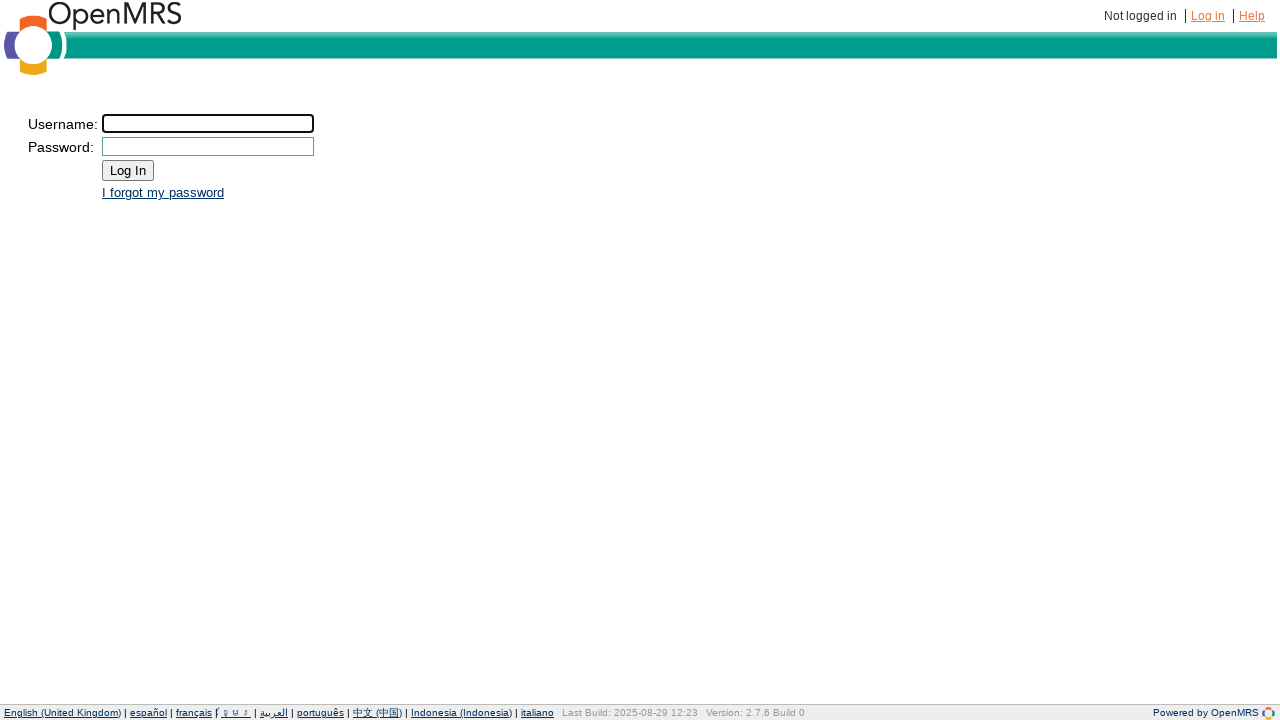